Tests navigation to Zerodha Kite trading platform and clicks on the "Forgot user ID or password?" link to access the password recovery page.

Starting URL: https://kite.zerodha.com/

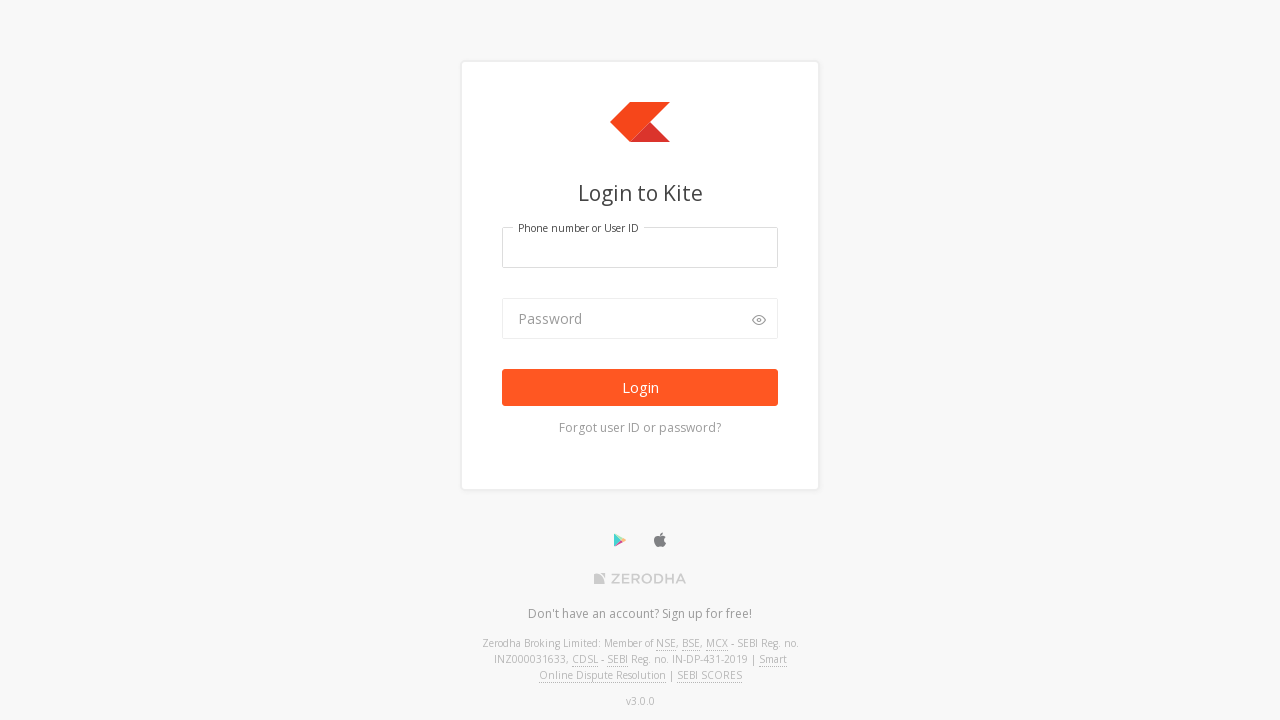

Waited for page to load (domcontentloaded)
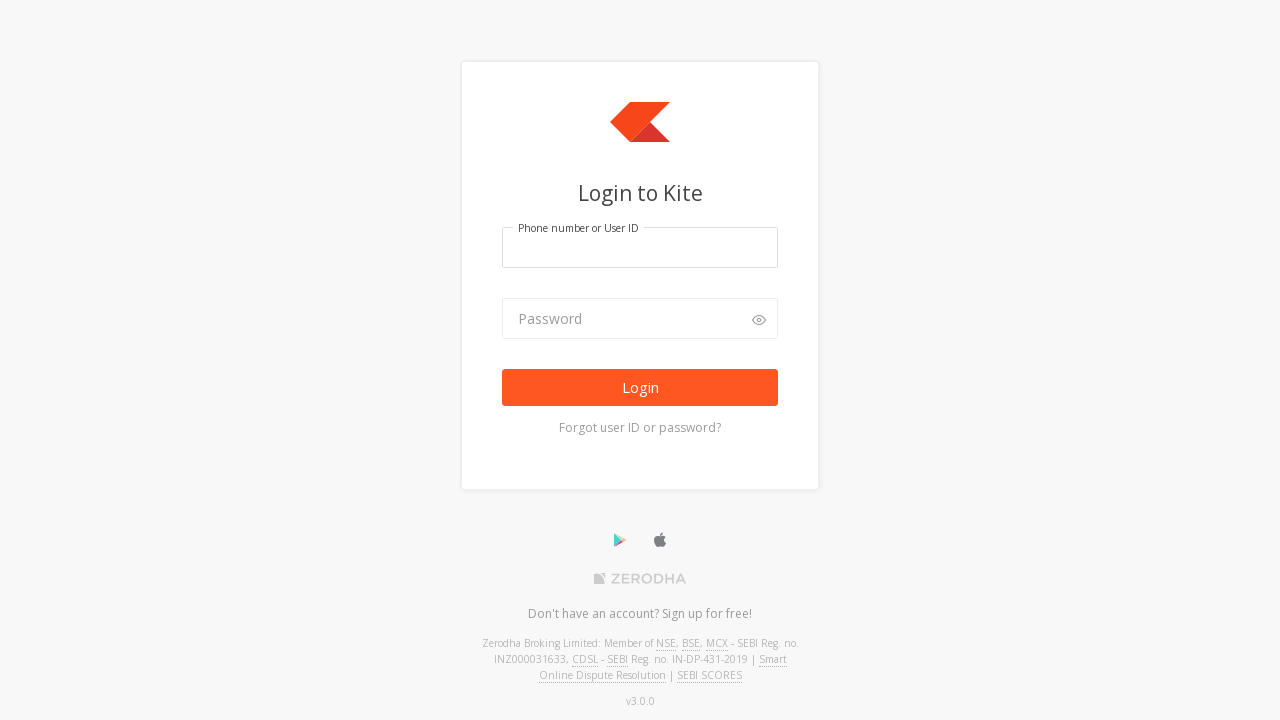

Clicked on 'Forgot user ID or password?' link to access password recovery page at (640, 428) on xpath=//a[text()='Forgot user ID or password?']
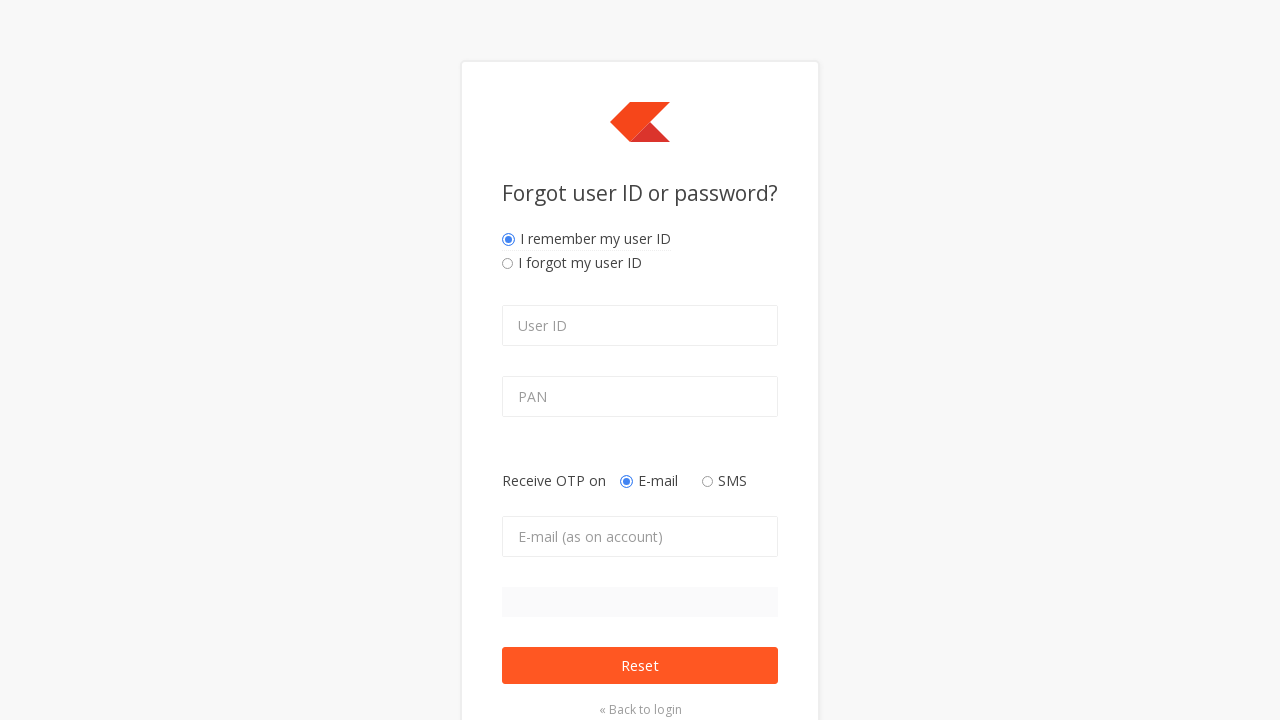

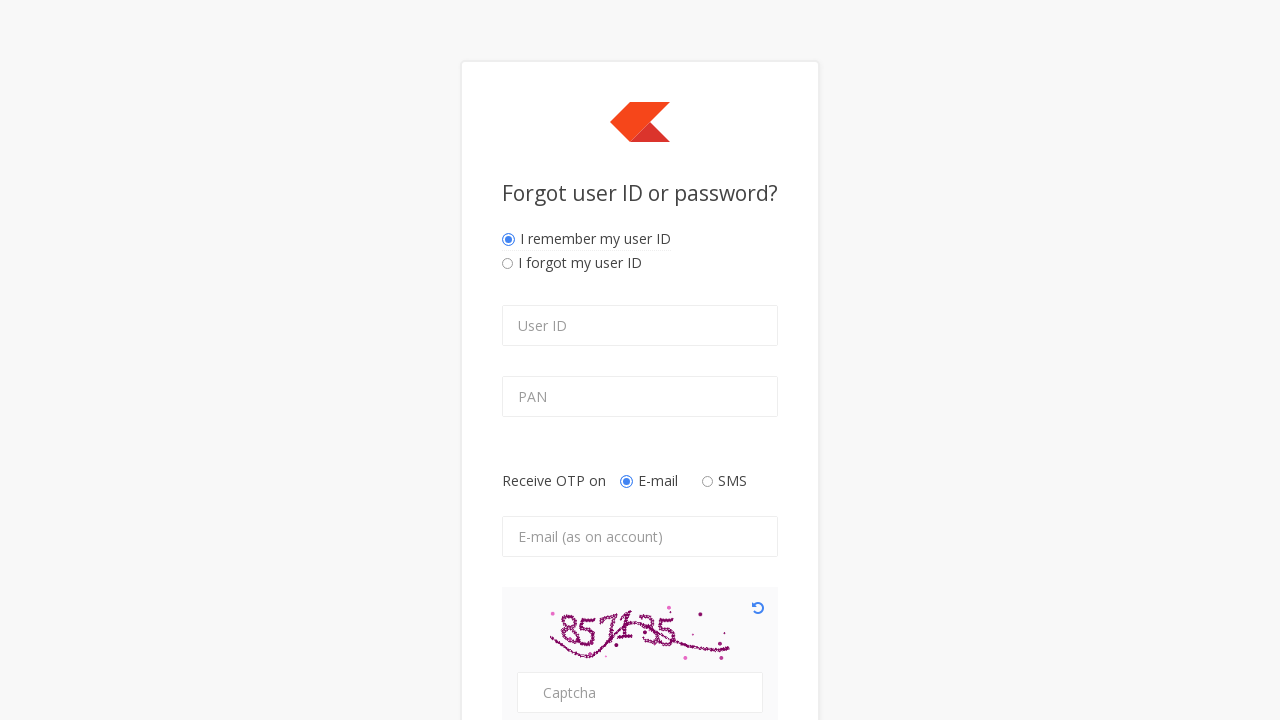